Waits for price to drop to $100, clicks the Book button, solves a mathematical problem and submits the answer

Starting URL: http://suninjuly.github.io/explicit_wait2.html

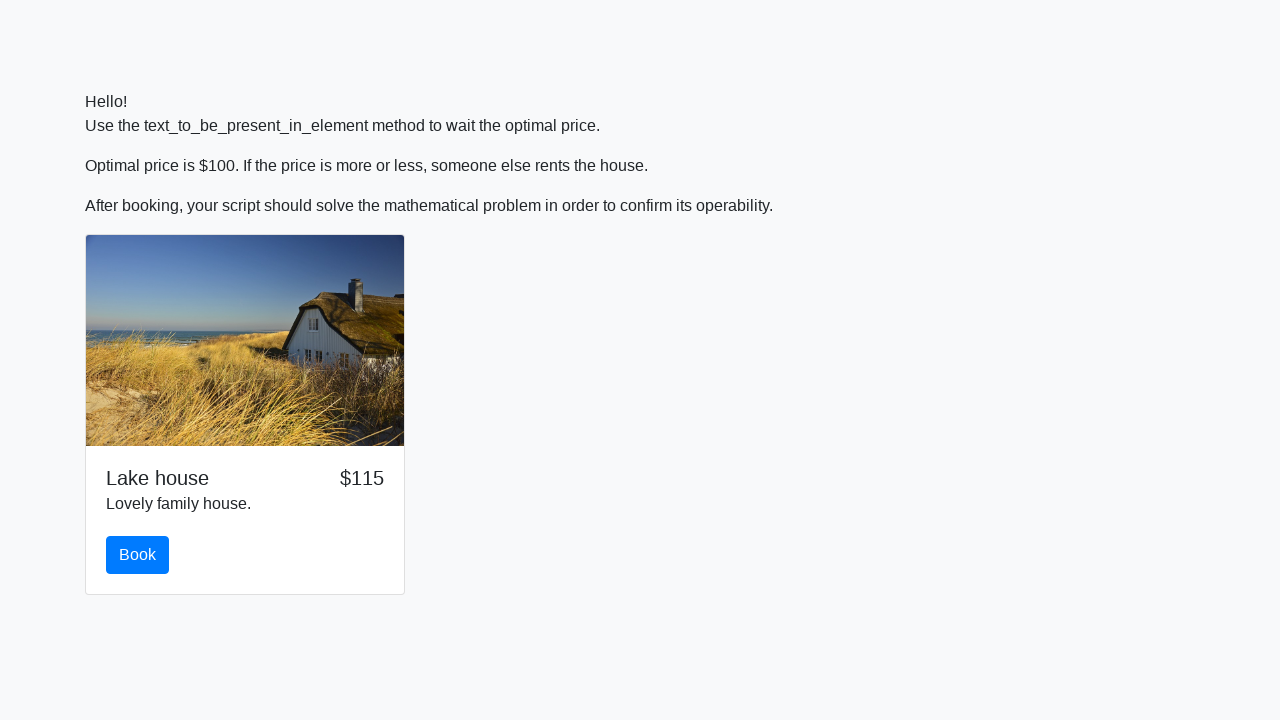

Price dropped to $100 - wait condition satisfied
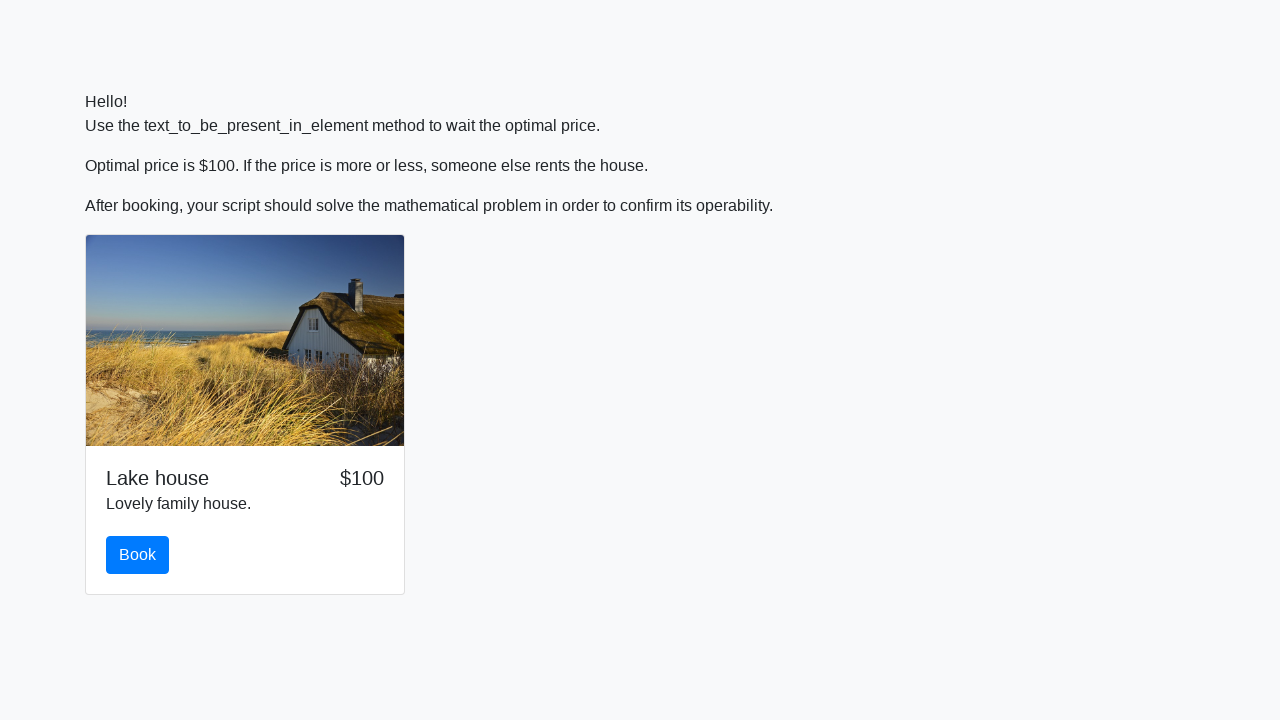

Clicked the Book button at (138, 555) on .btn.btn-primary
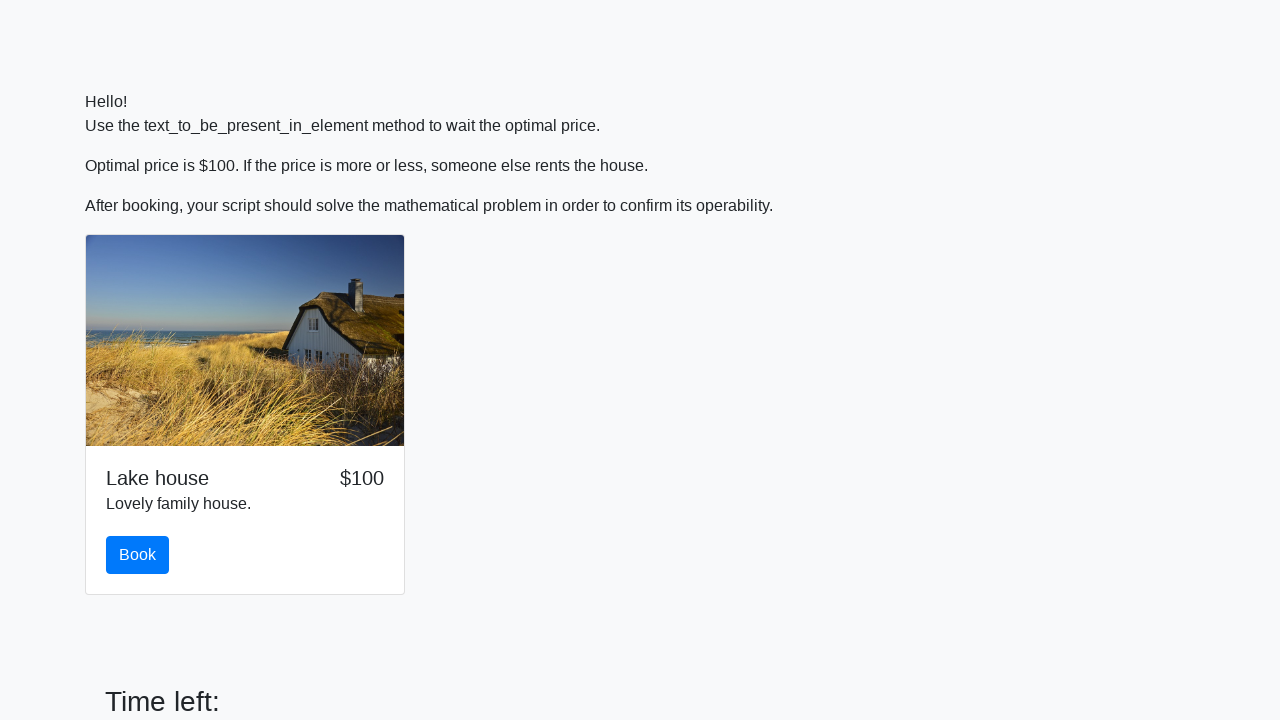

Retrieved x value from input field: 262
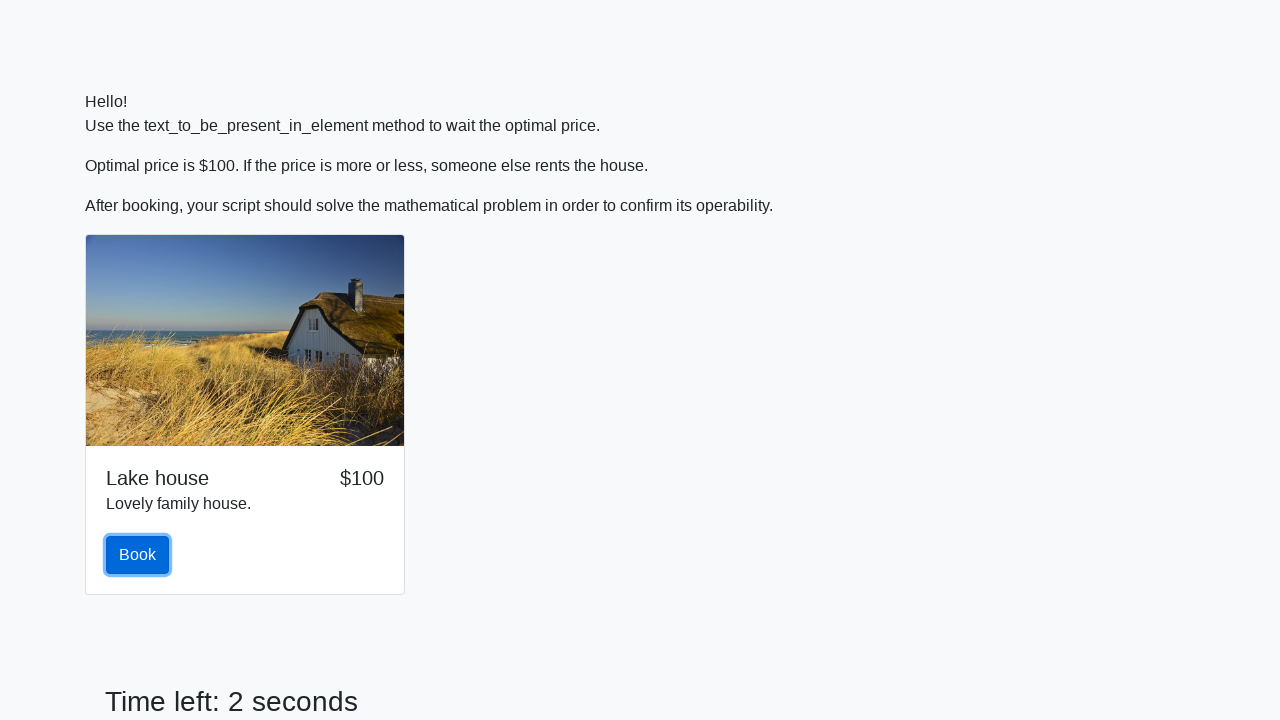

Calculated and filled answer field with: 2.431813536194025 on #answer
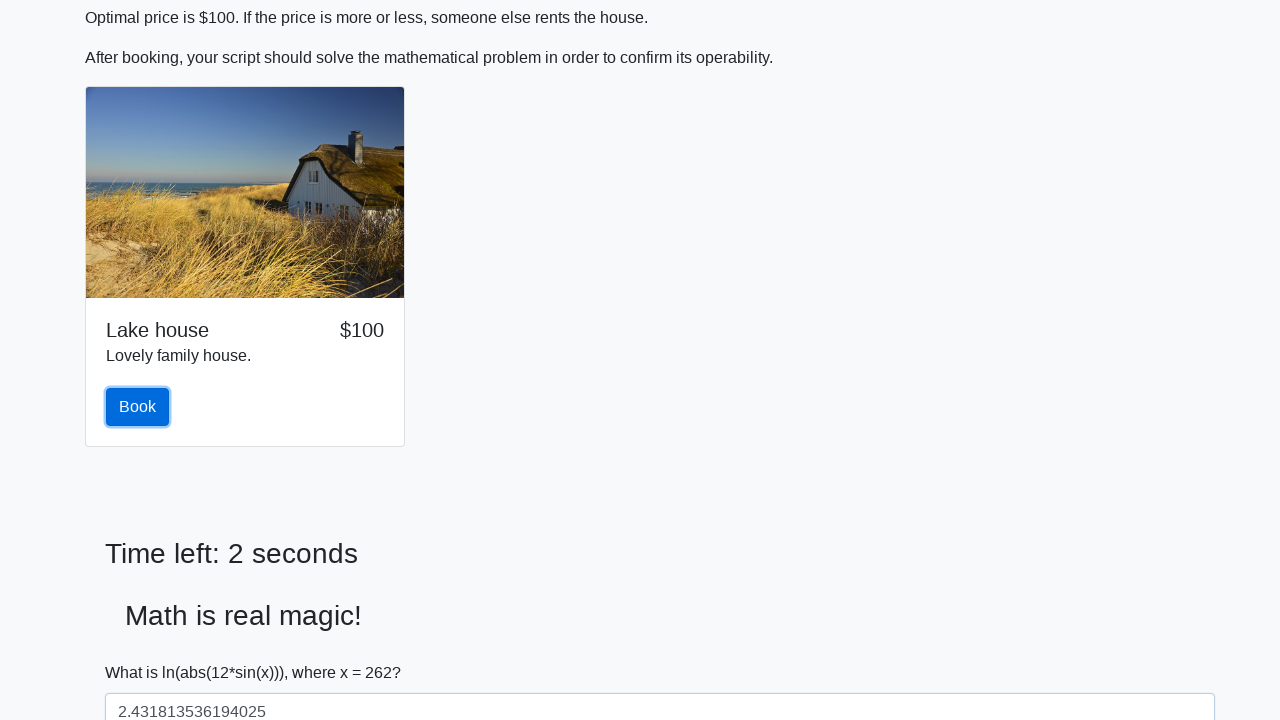

Clicked the solve button to submit the answer at (143, 651) on #solve
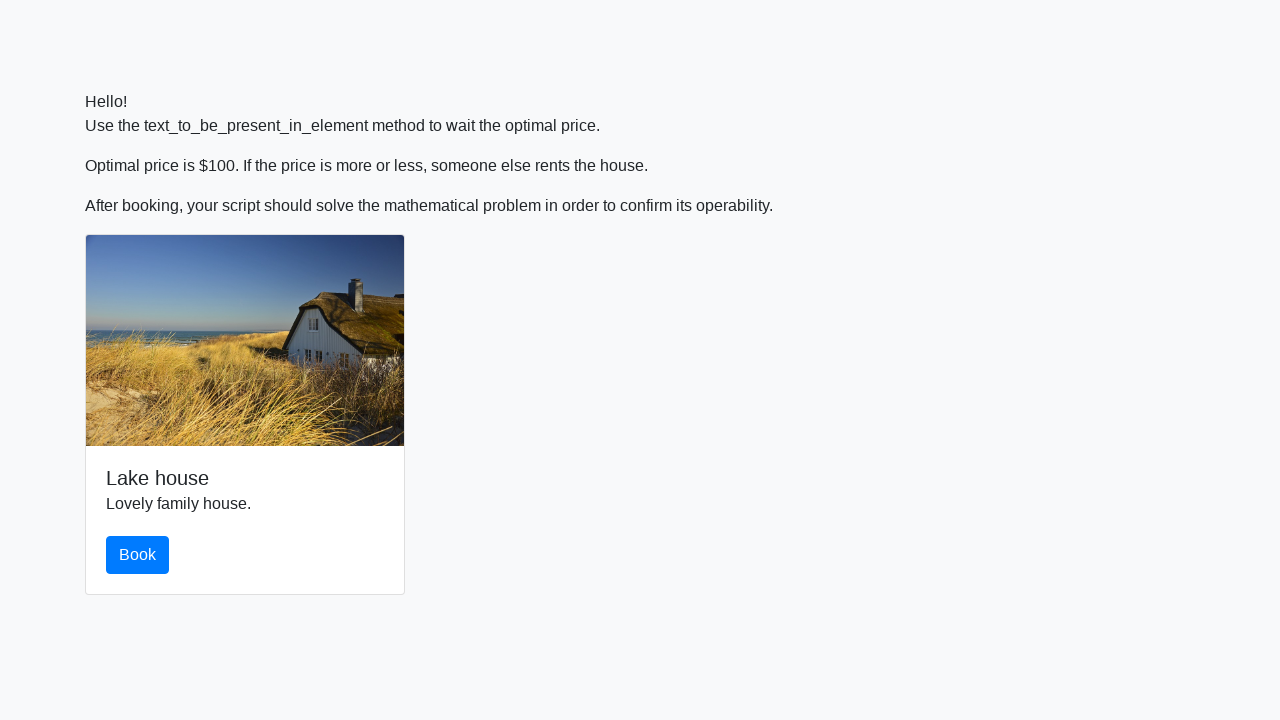

Set up dialog handler to accept alerts
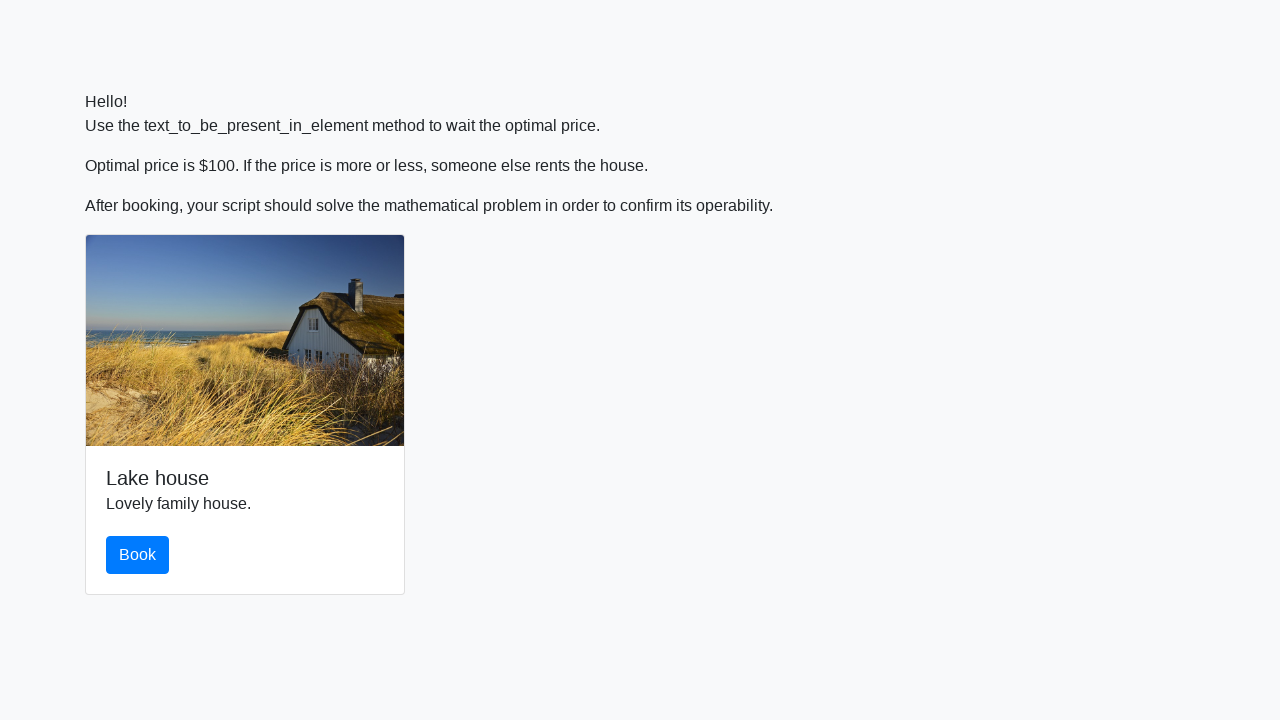

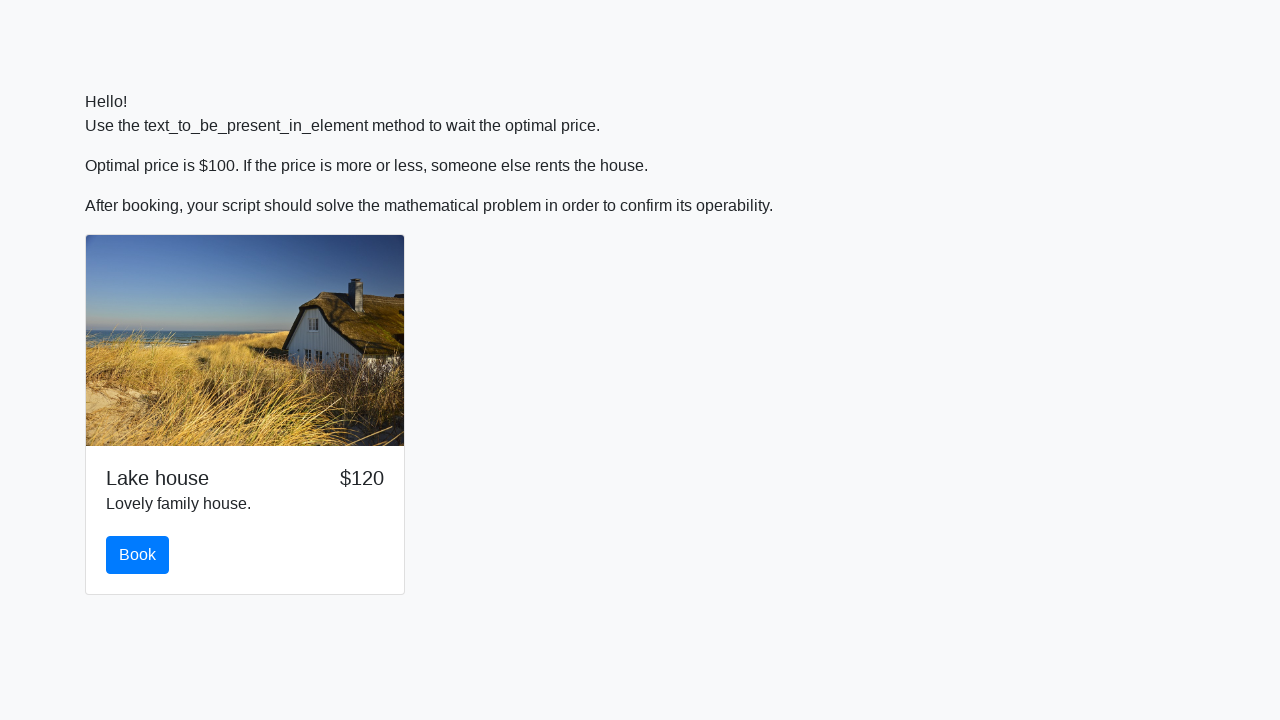